Tests entering multi-line text into a textarea field

Starting URL: https://automationfc.github.io/basic-form/

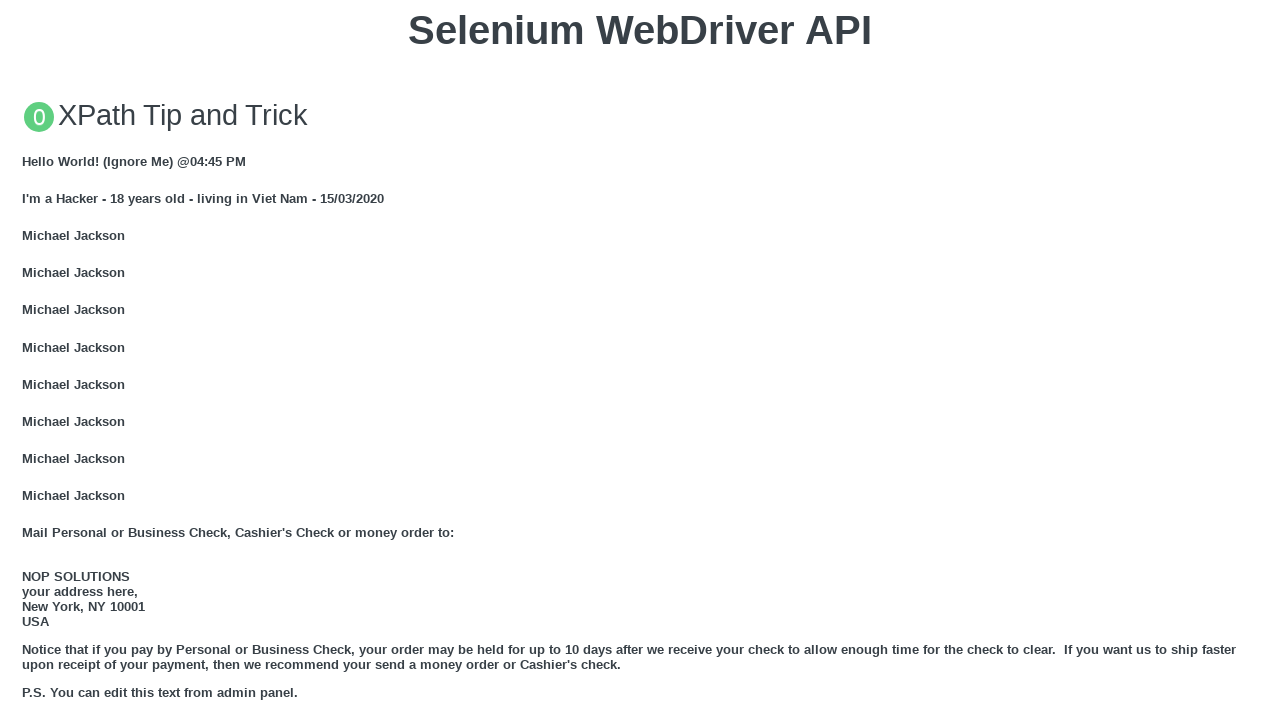

Entered multi-line text into education textarea field on textarea#edu
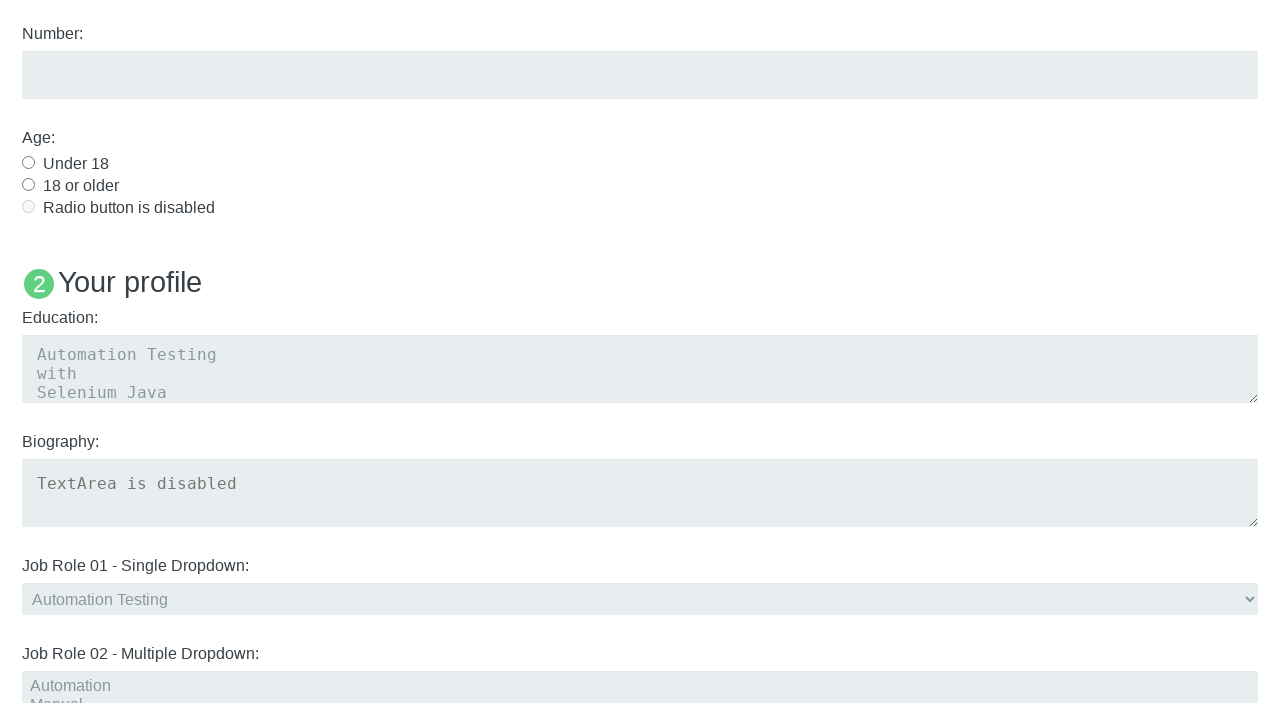

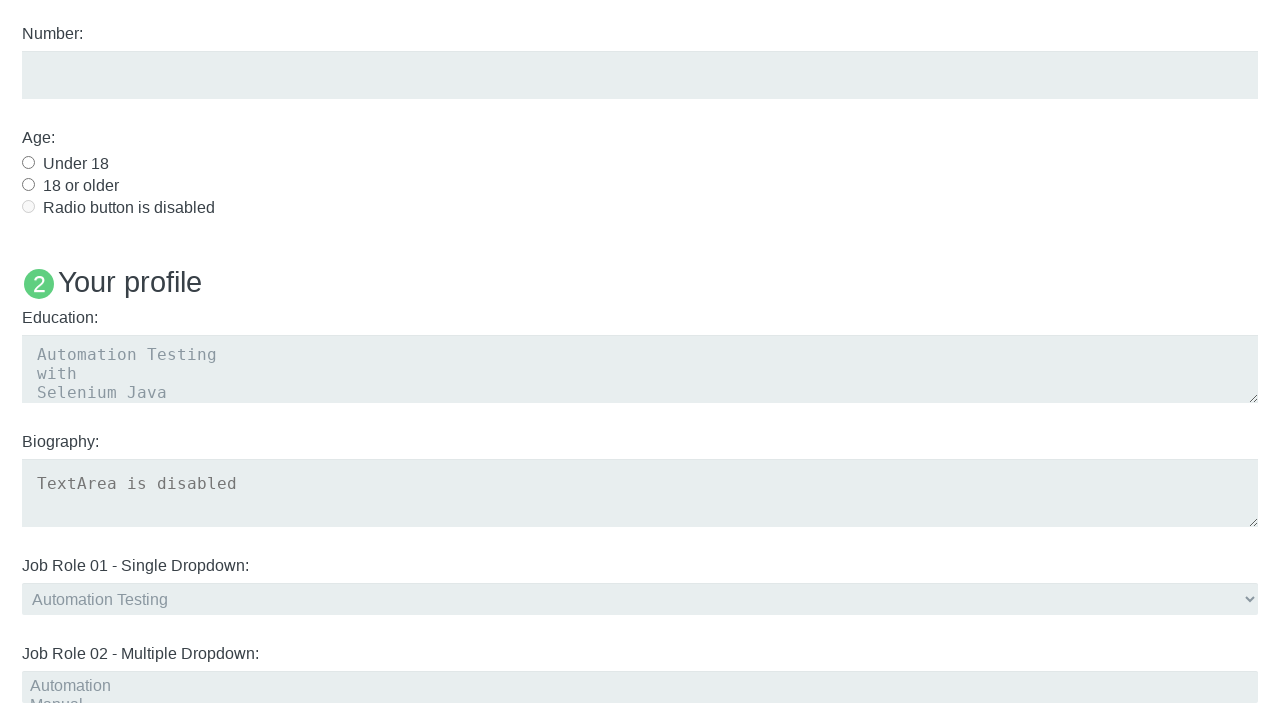